Tests iframe handling by clicking on tabs, switching between single and nested iframes, and entering text in textboxes within those iframes.

Starting URL: http://demo.automationtesting.in/Frames.html

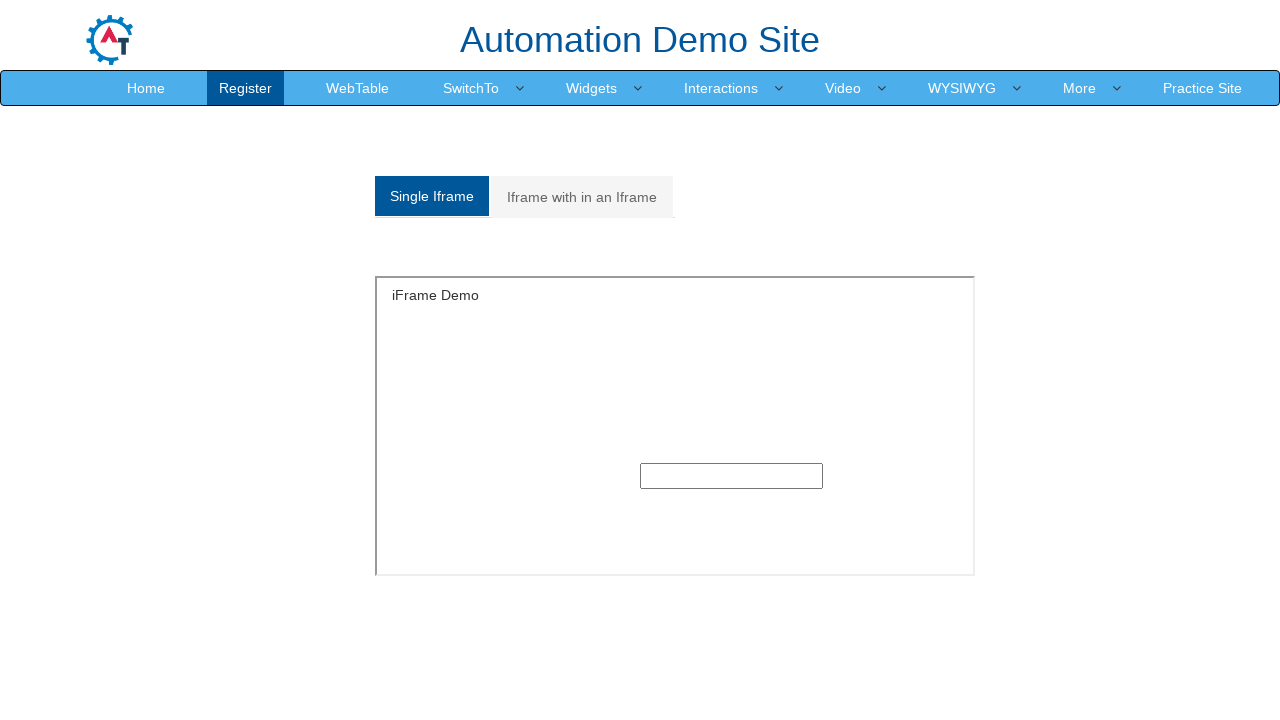

Clicked on Single Iframe tab at (432, 196) on xpath=//a[contains(text(),'Single Iframe')]
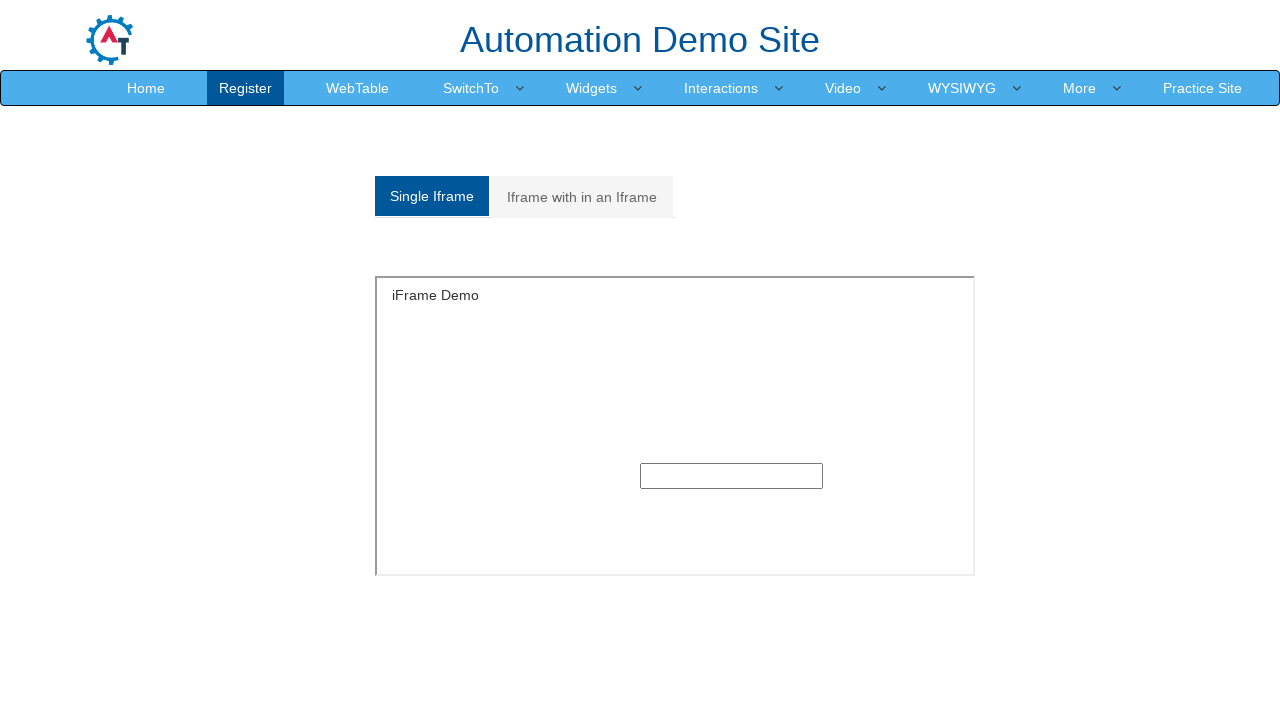

Located first iframe
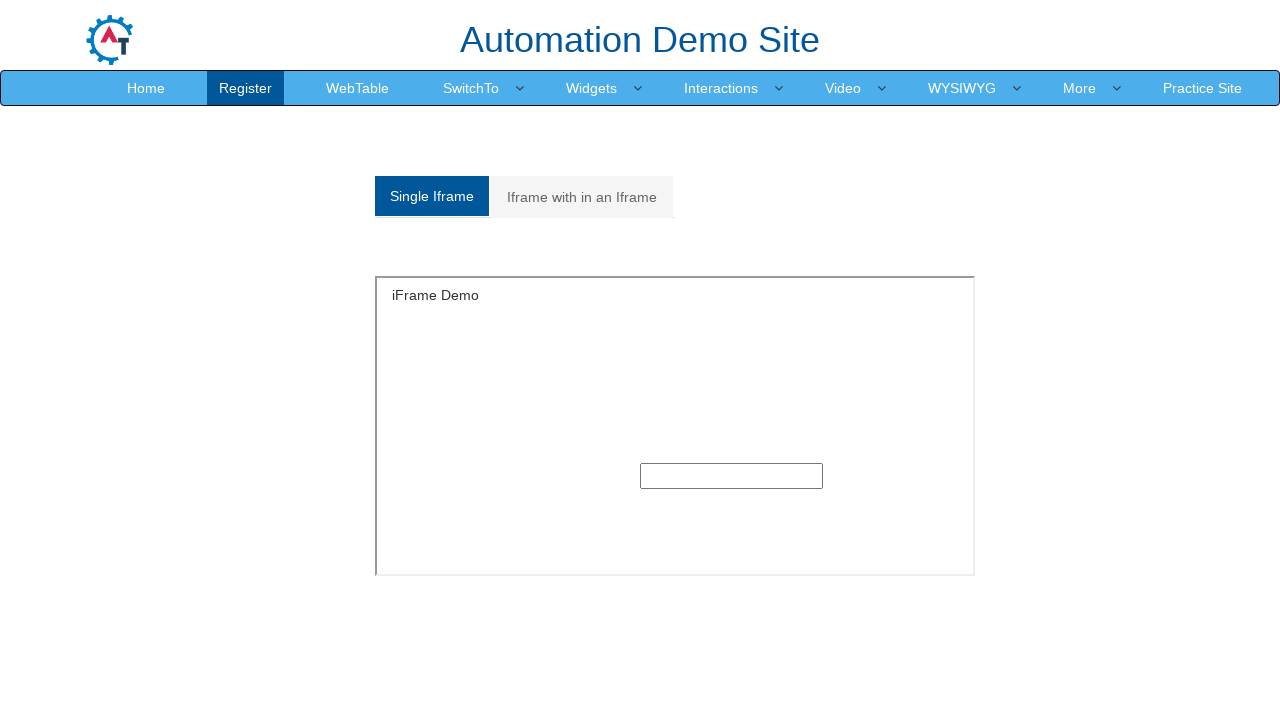

Entered 'selenium' in textbox within single iframe on iframe >> nth=0 >> internal:control=enter-frame >> xpath=//div[@class='col-xs-6 
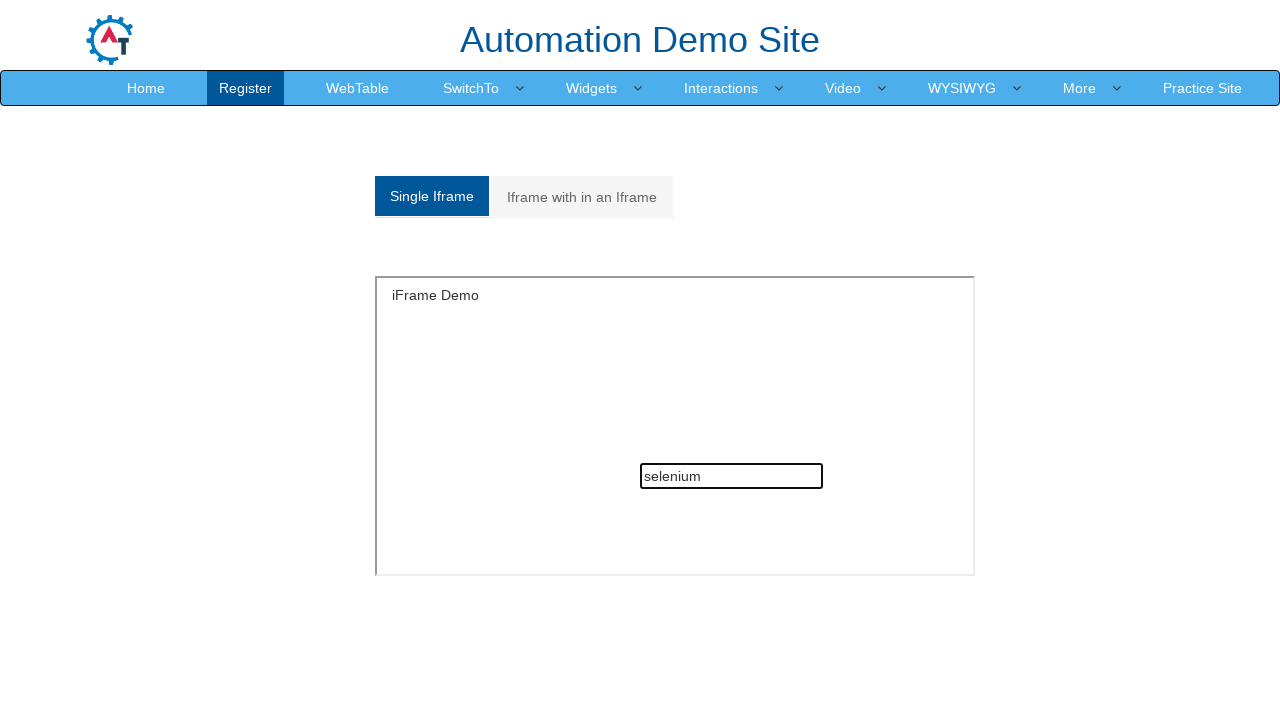

Clicked on Iframe with in an Iframe tab at (582, 197) on xpath=//a[contains(text(),'Iframe with in an Iframe')]
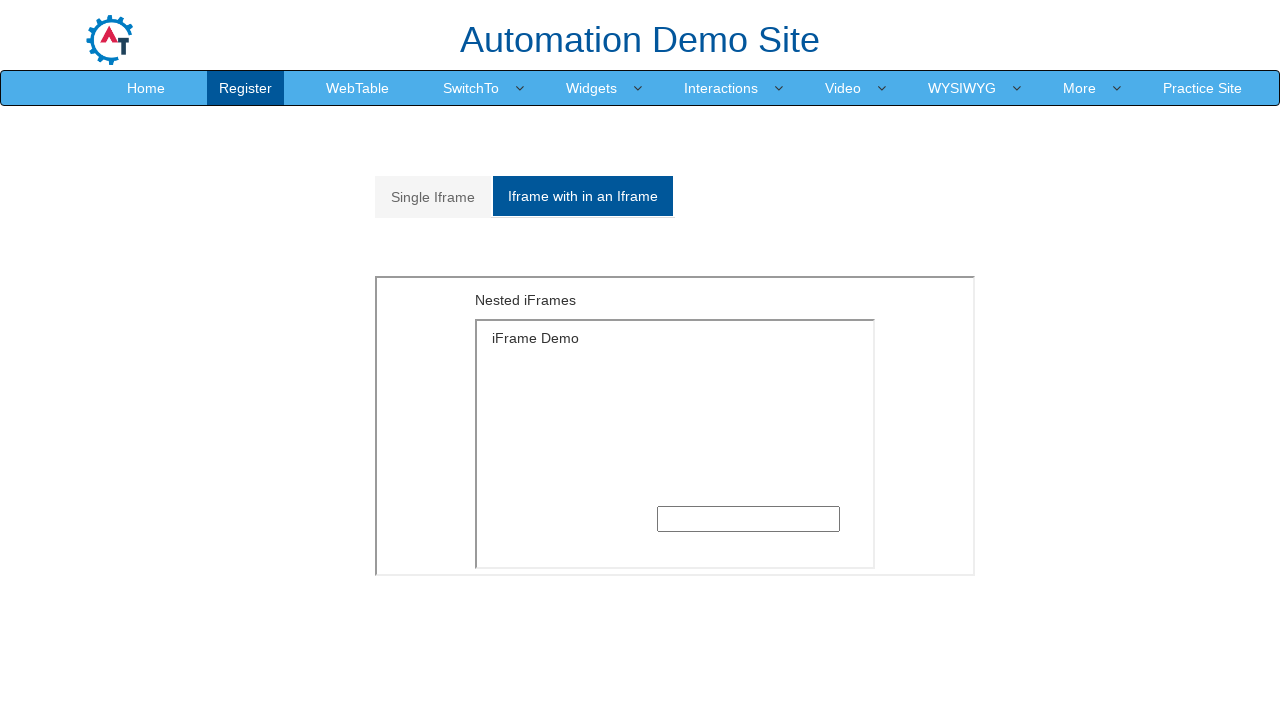

Located outer iframe
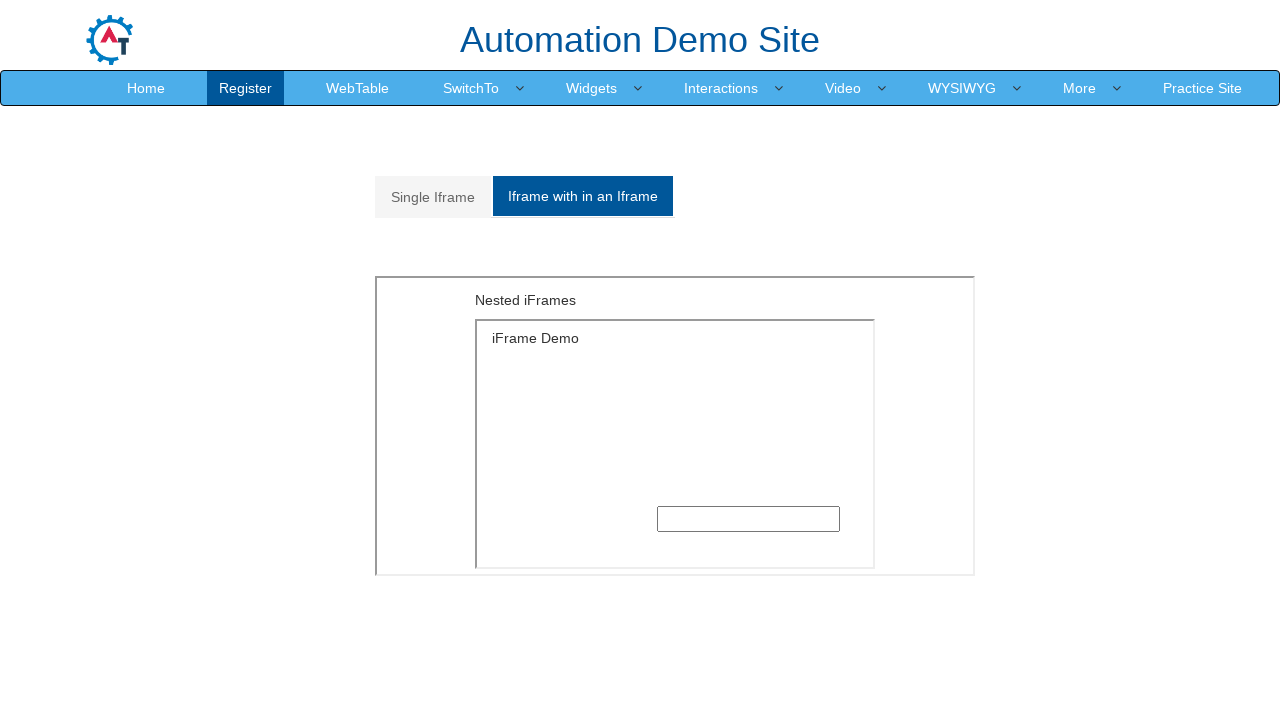

Located inner iframe within outer iframe
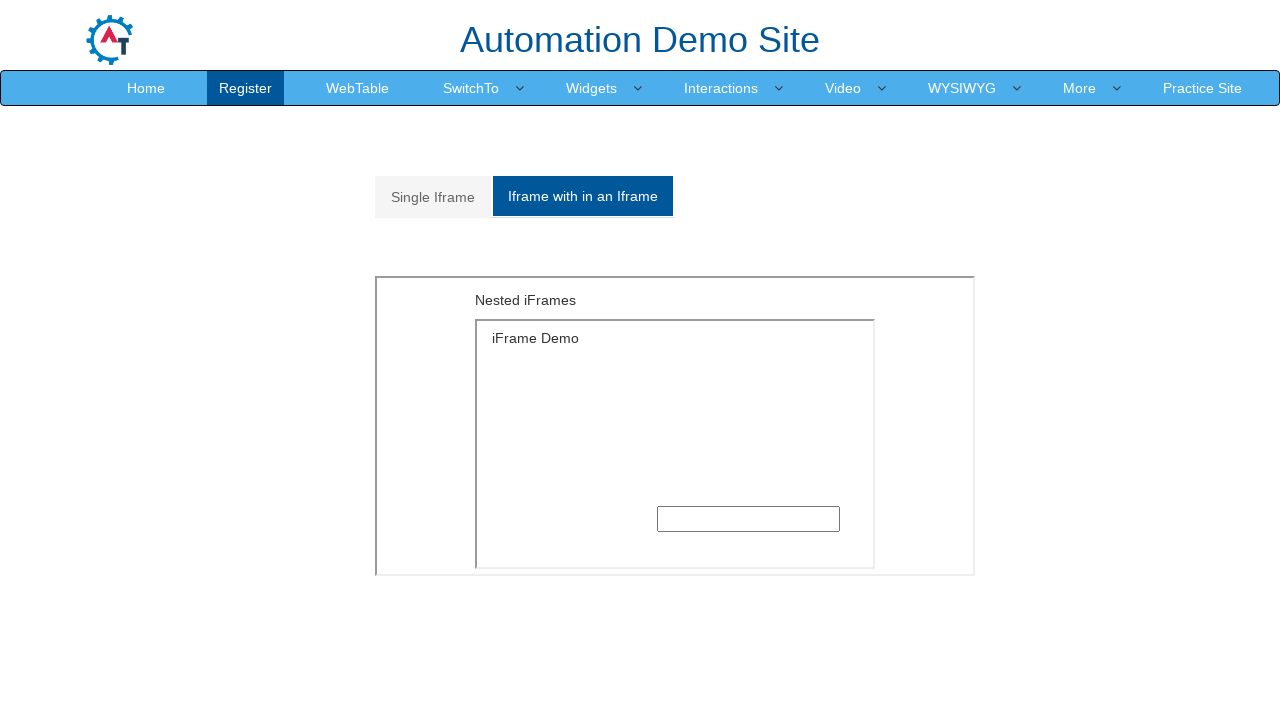

Entered 'webdriver' in textbox within nested iframe on iframe >> nth=1 >> internal:control=enter-frame >> iframe >> nth=0 >> internal:c
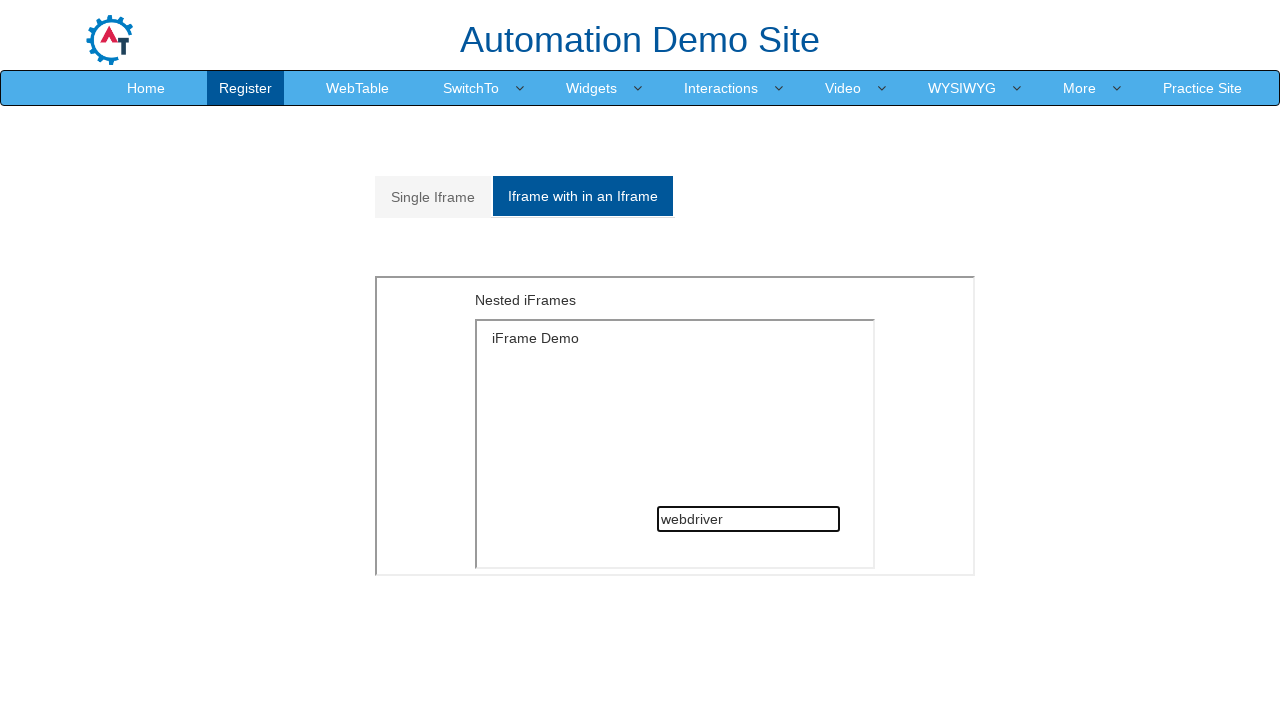

Waited 2 seconds for action to complete
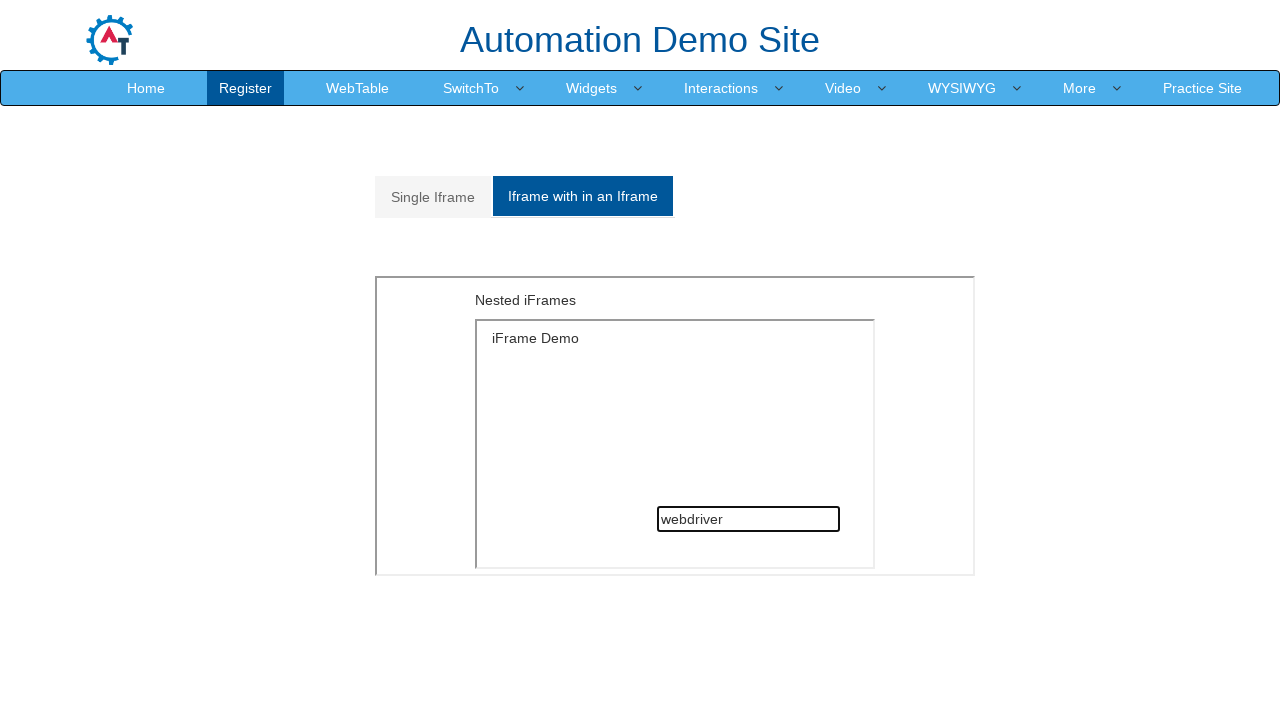

Clicked back on Single Iframe tab at (433, 197) on xpath=//a[contains(text(),'Single Iframe')]
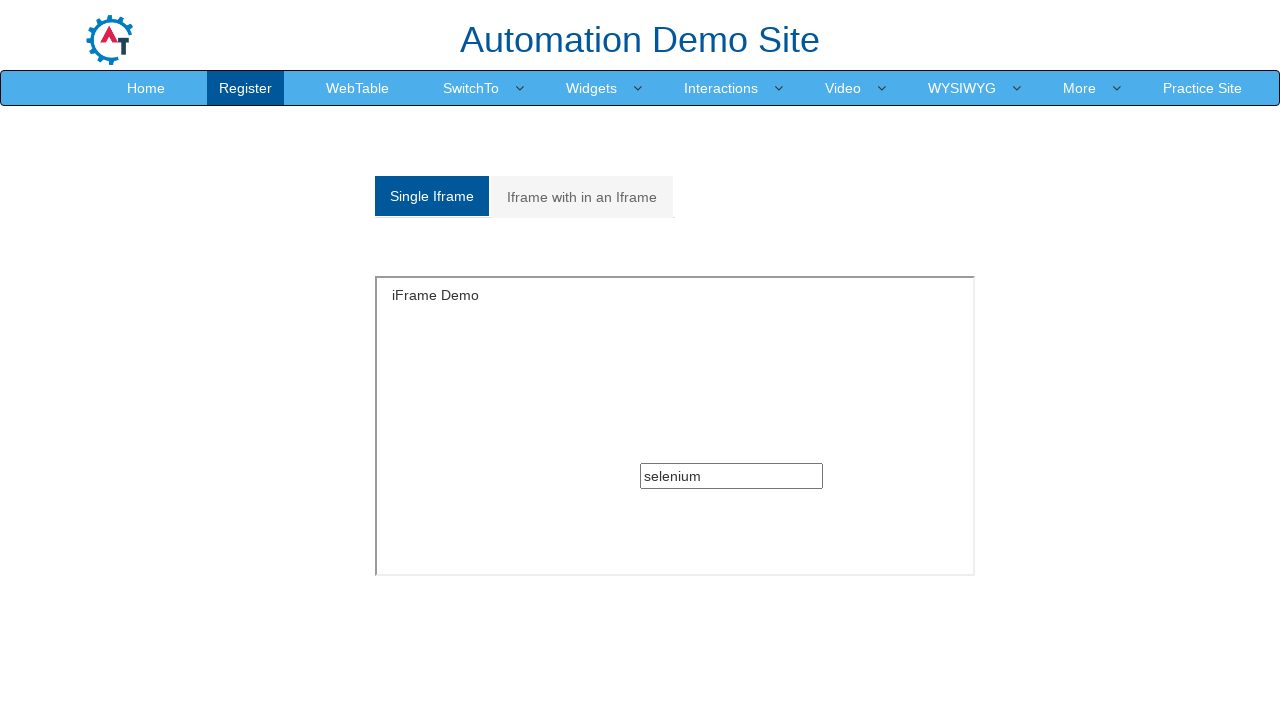

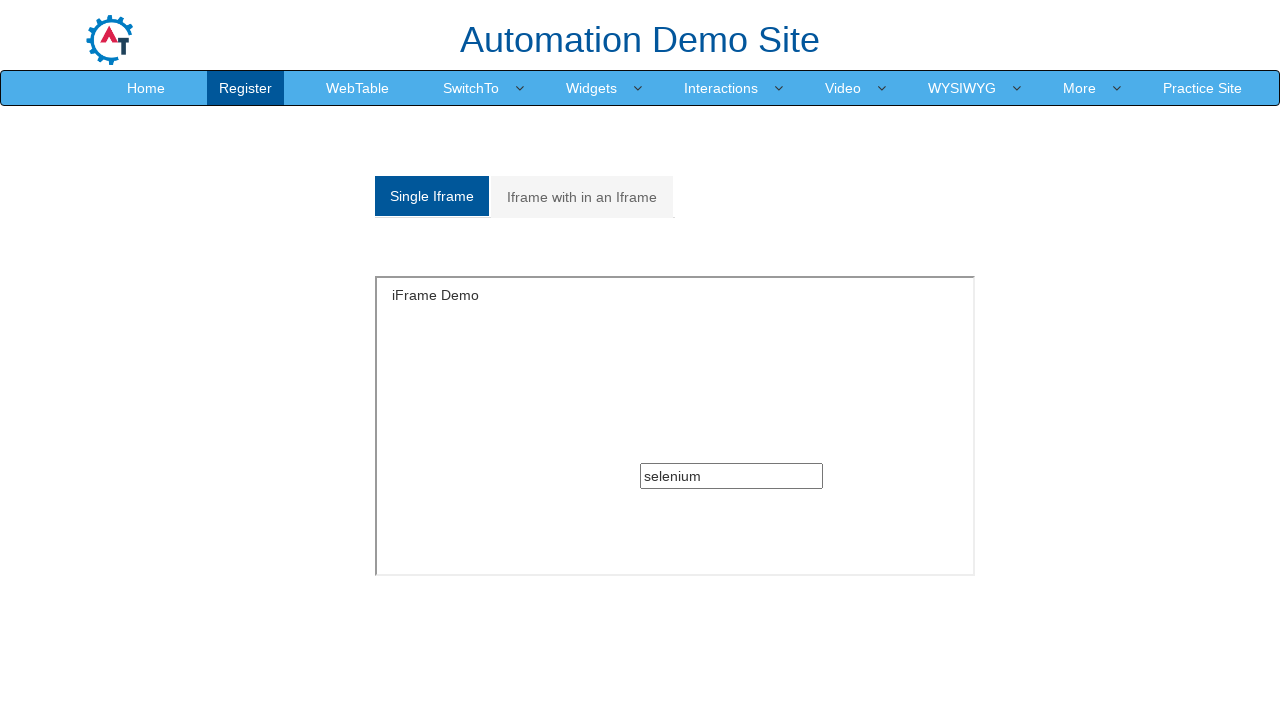